Tests iframe handling by scrolling down the page and switching between two frames to verify their content is accessible

Starting URL: https://demoqa.com/frames

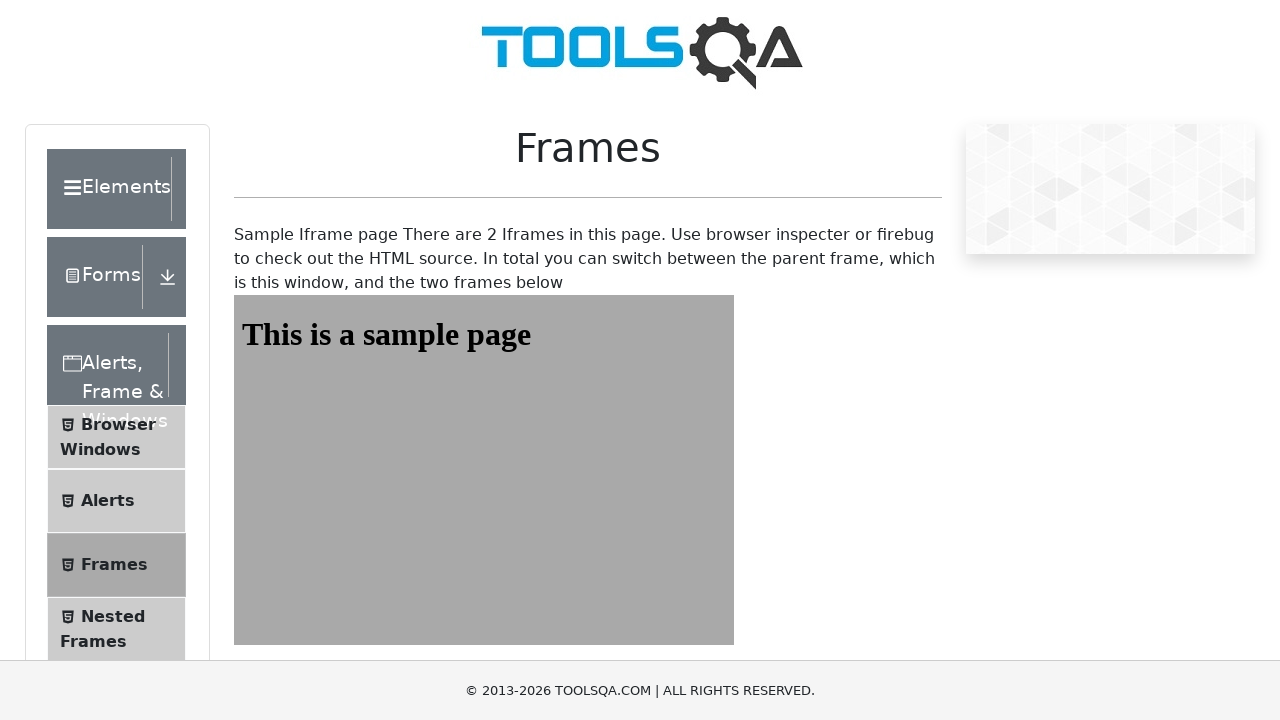

Scrolled down 300 pixels to view frames
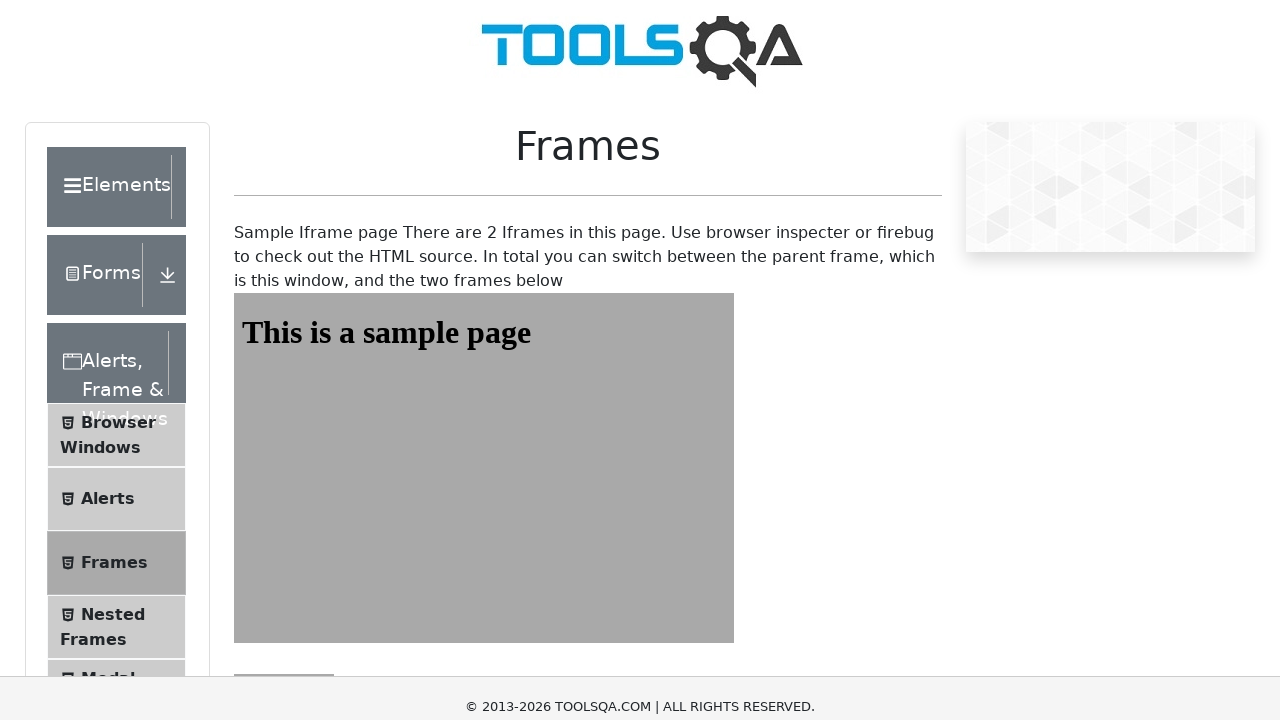

Located first frame (#frame1)
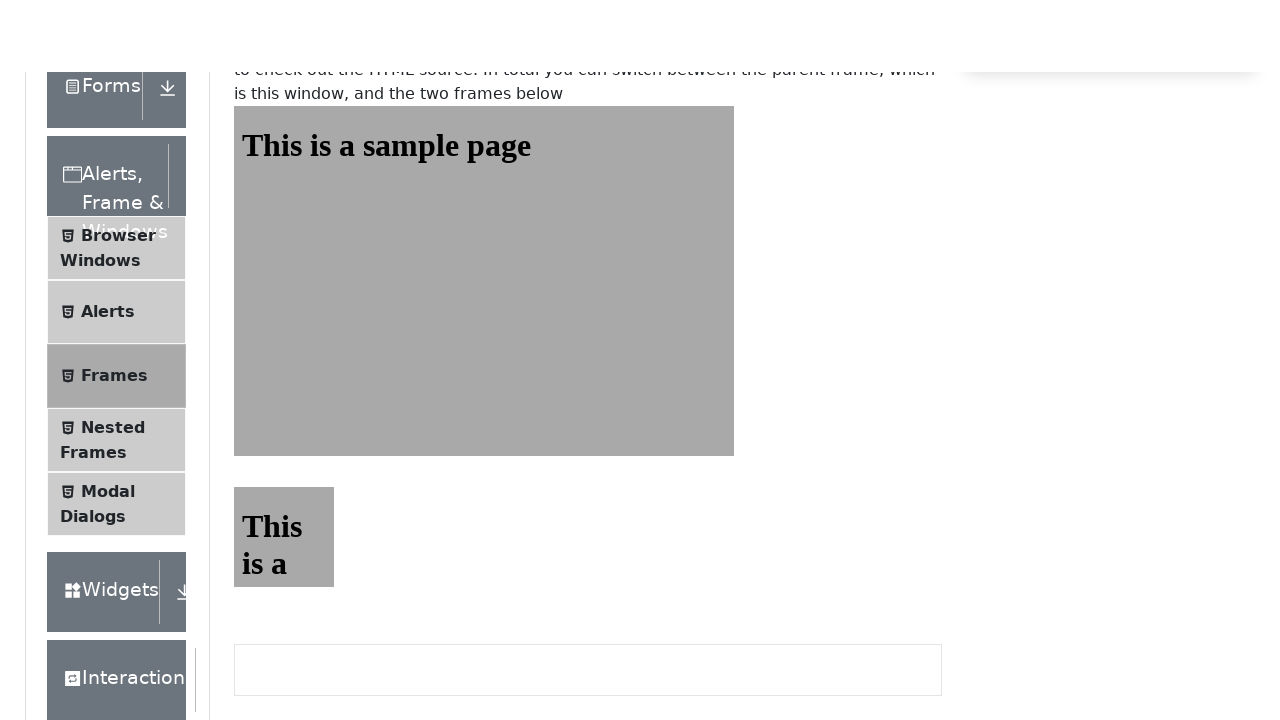

Verified first frame contains 'This is a sample page' heading
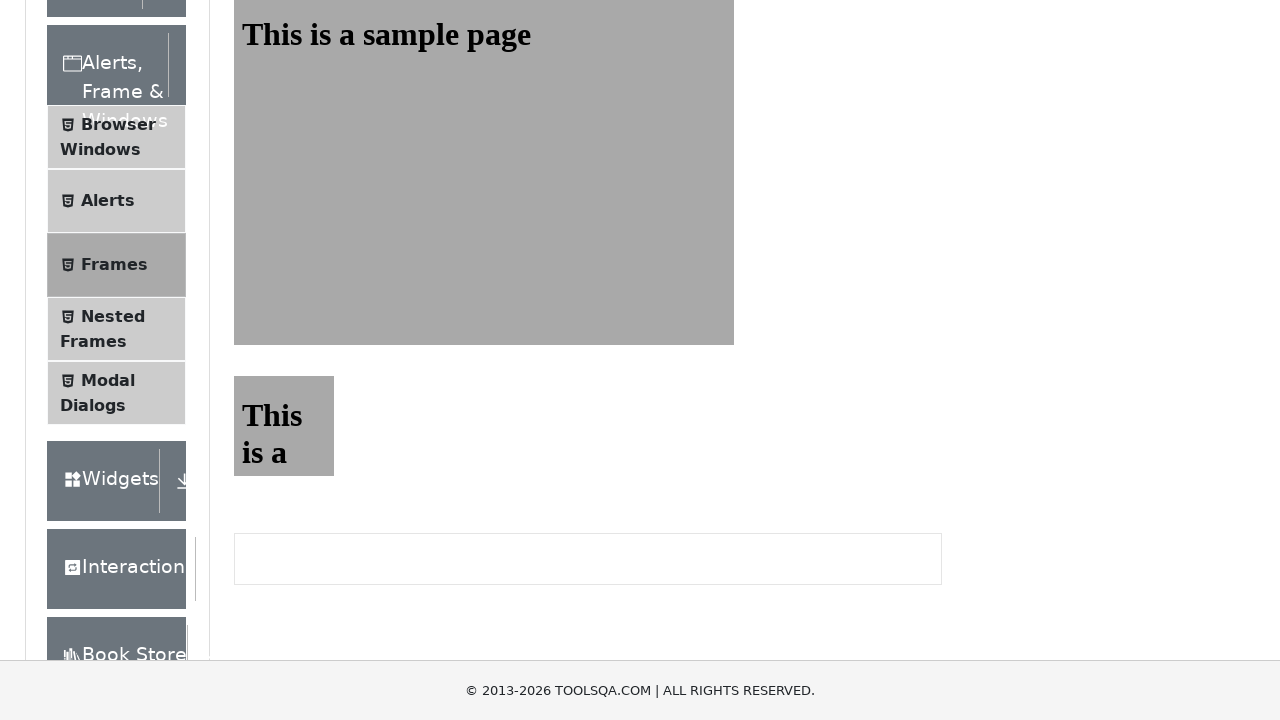

Located second frame (#frame2)
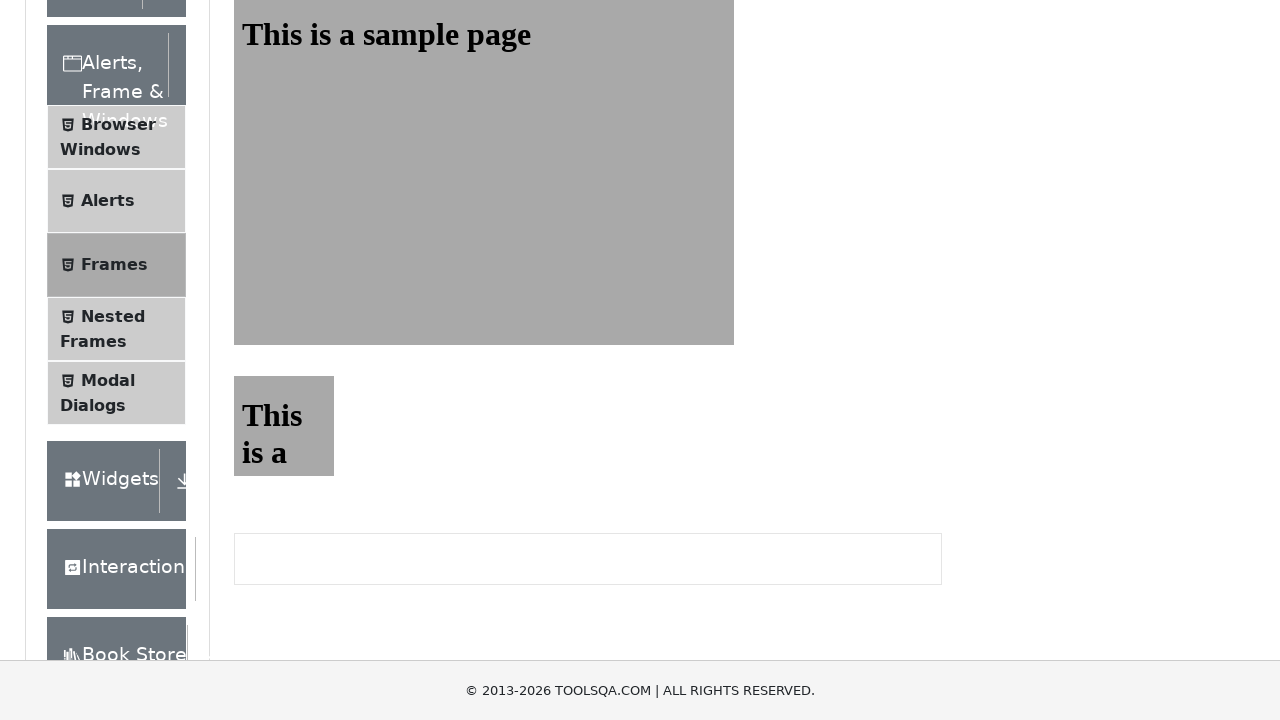

Verified second frame contains 'This is a sample page' heading
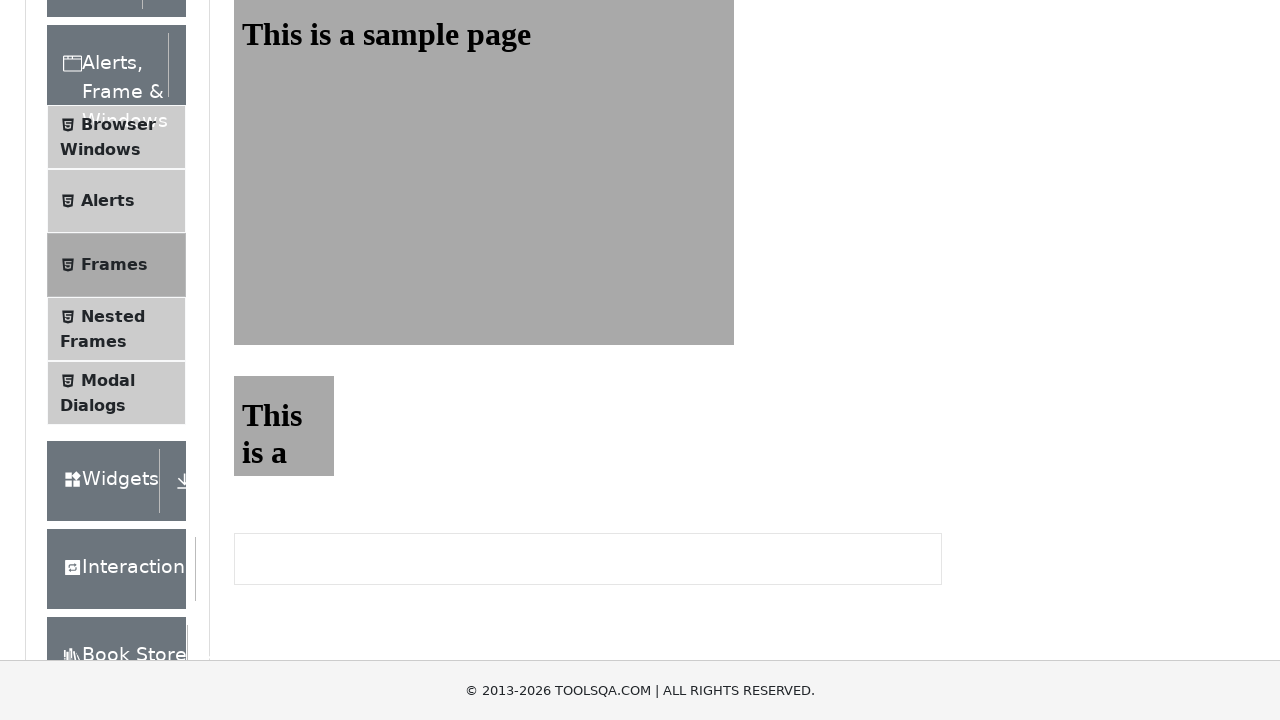

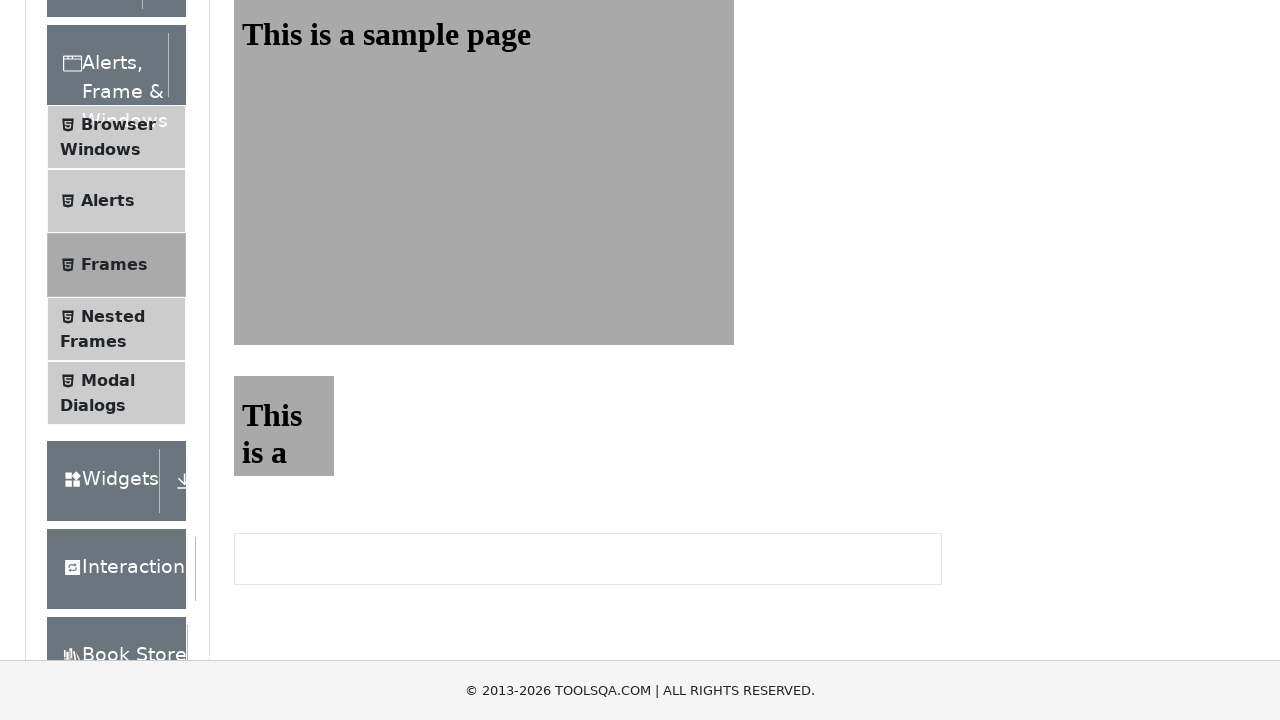